Tests calculator subtraction by entering 3.5 and 1.2, selecting subtract operation, and verifying the result is 2.3

Starting URL: https://calculatorhtml.onrender.com/

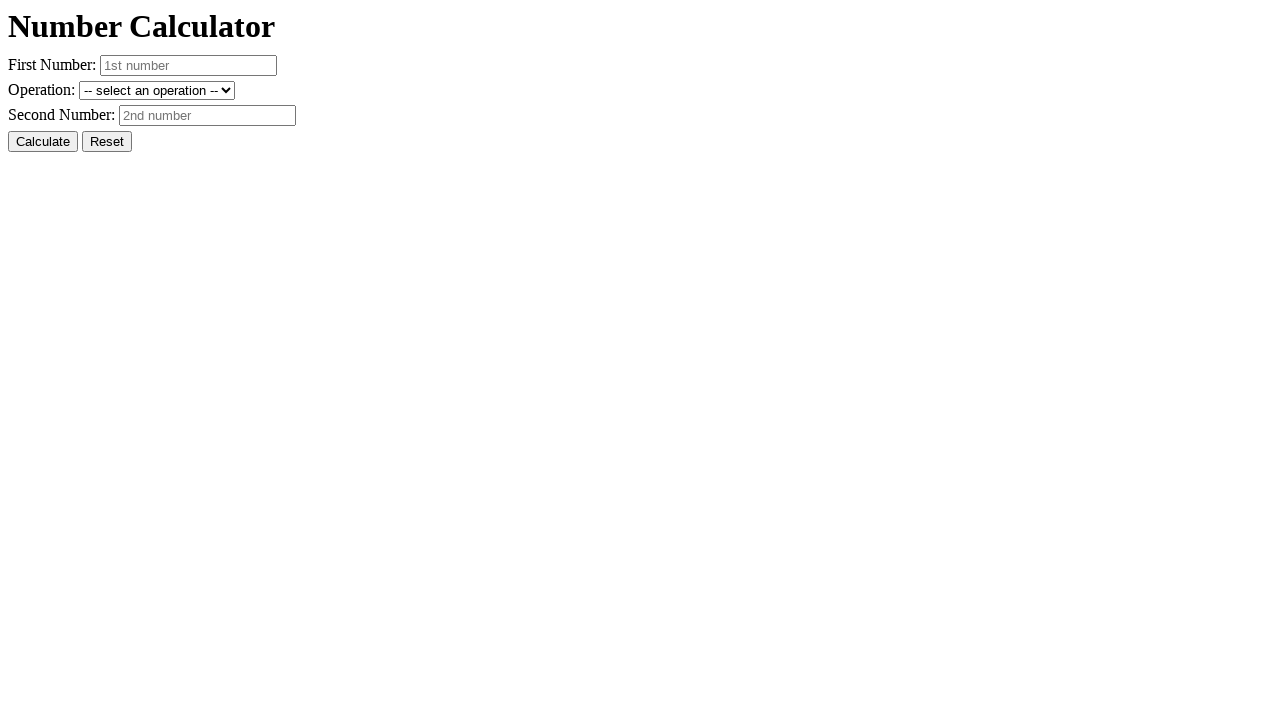

Clicked reset button to clear previous state at (107, 142) on #resetButton
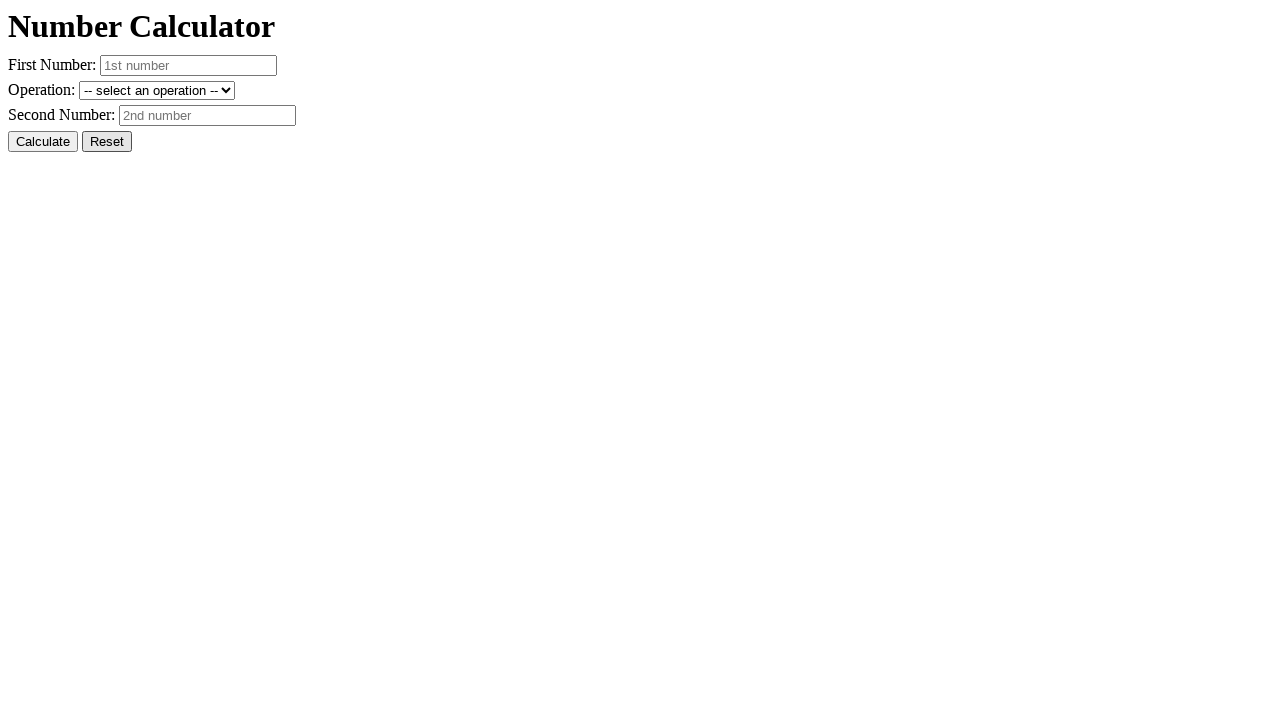

Entered first number 3.5 on #number1
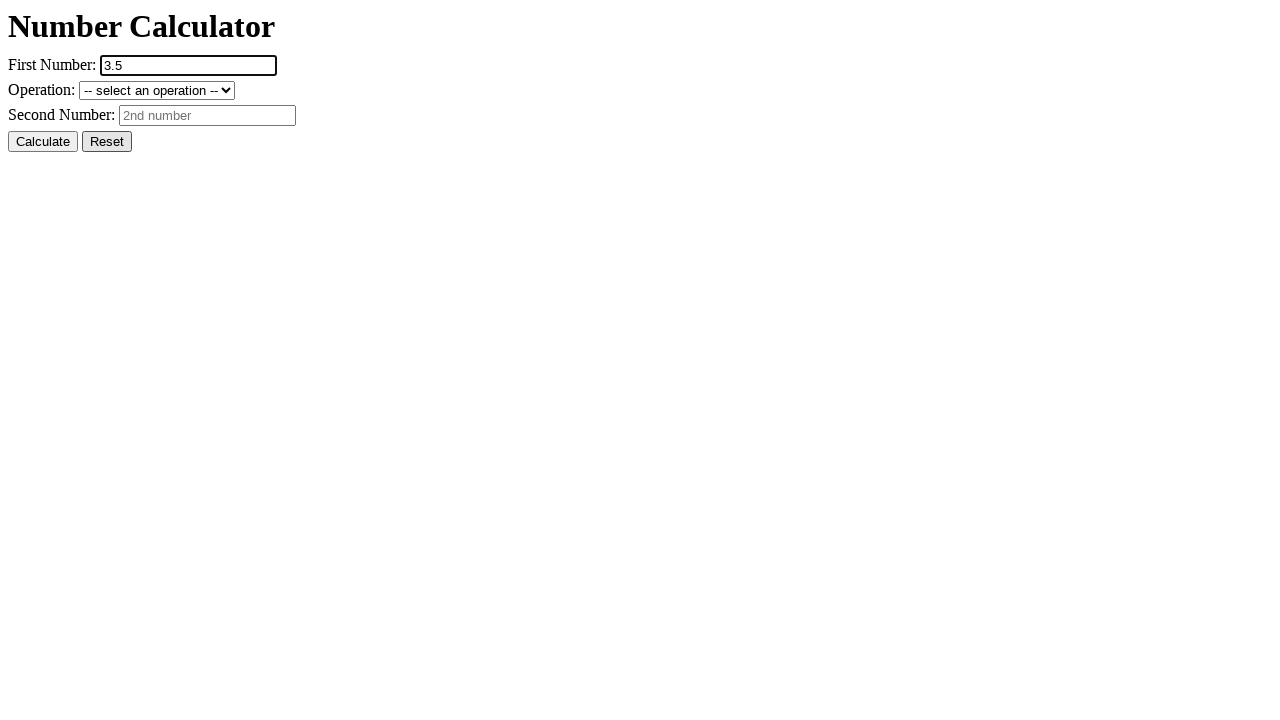

Entered second number 1.2 on #number2
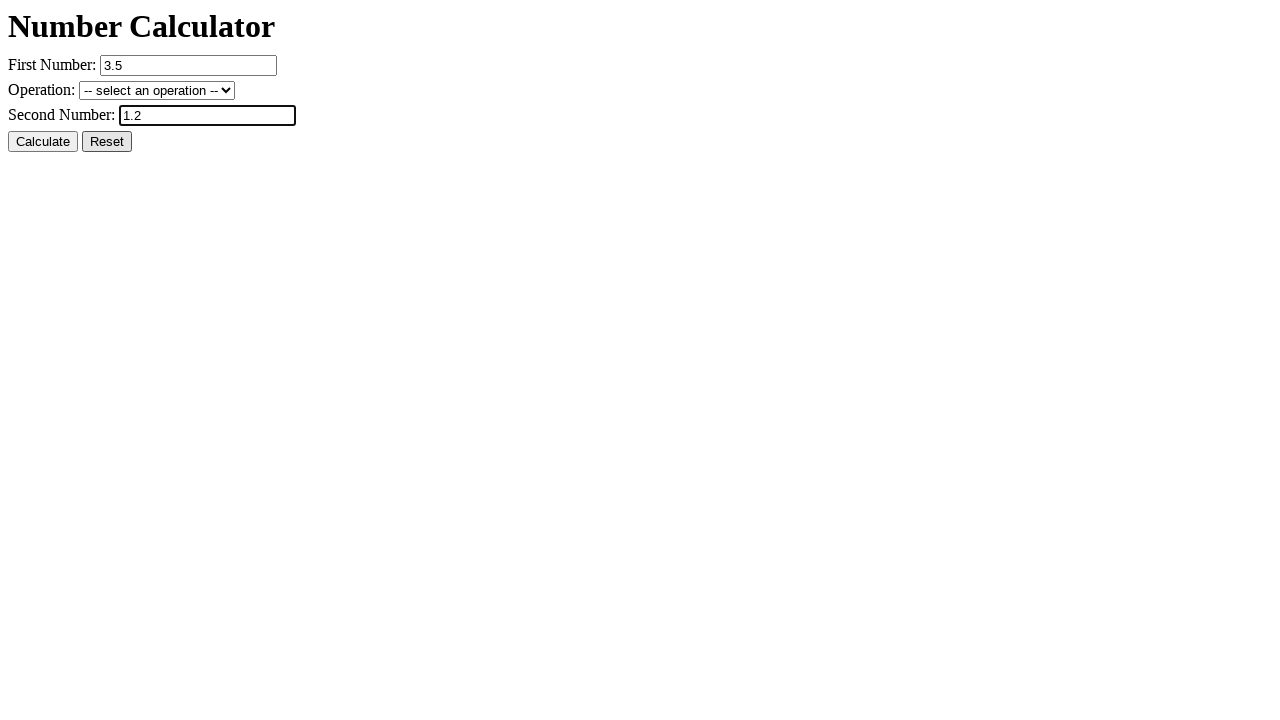

Selected subtraction operation on #operation
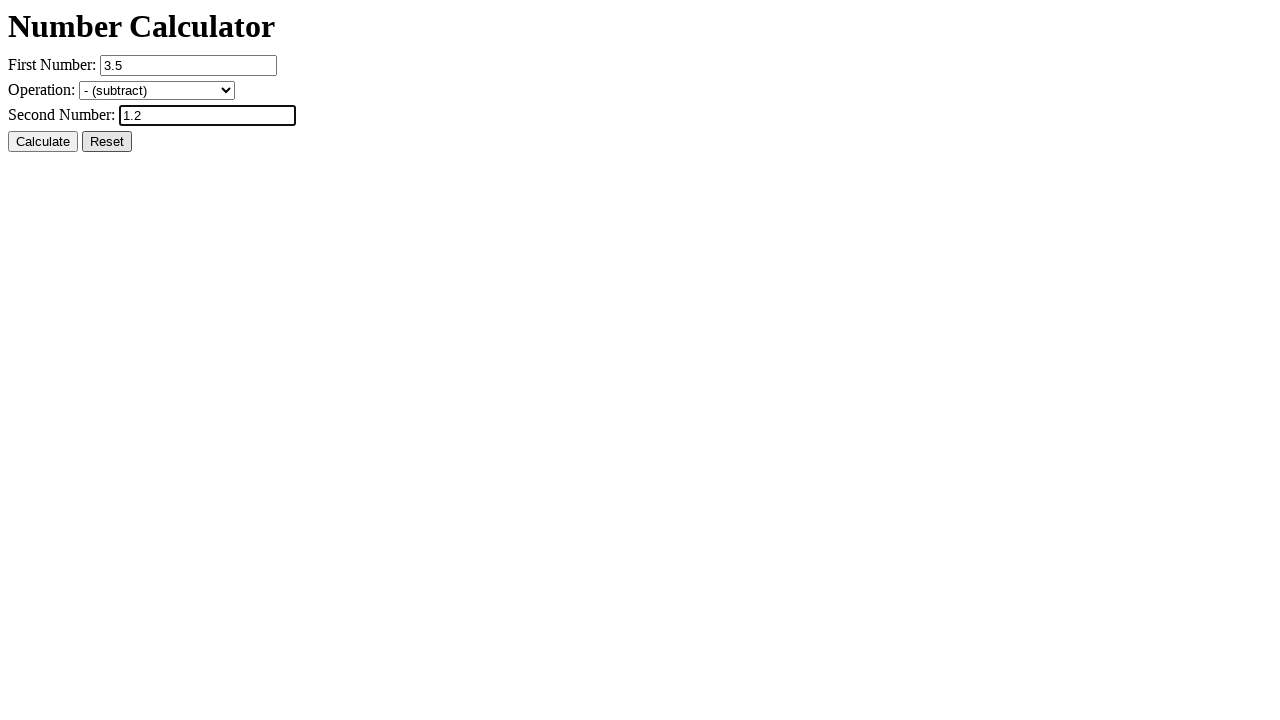

Clicked calculate button at (43, 142) on #calcButton
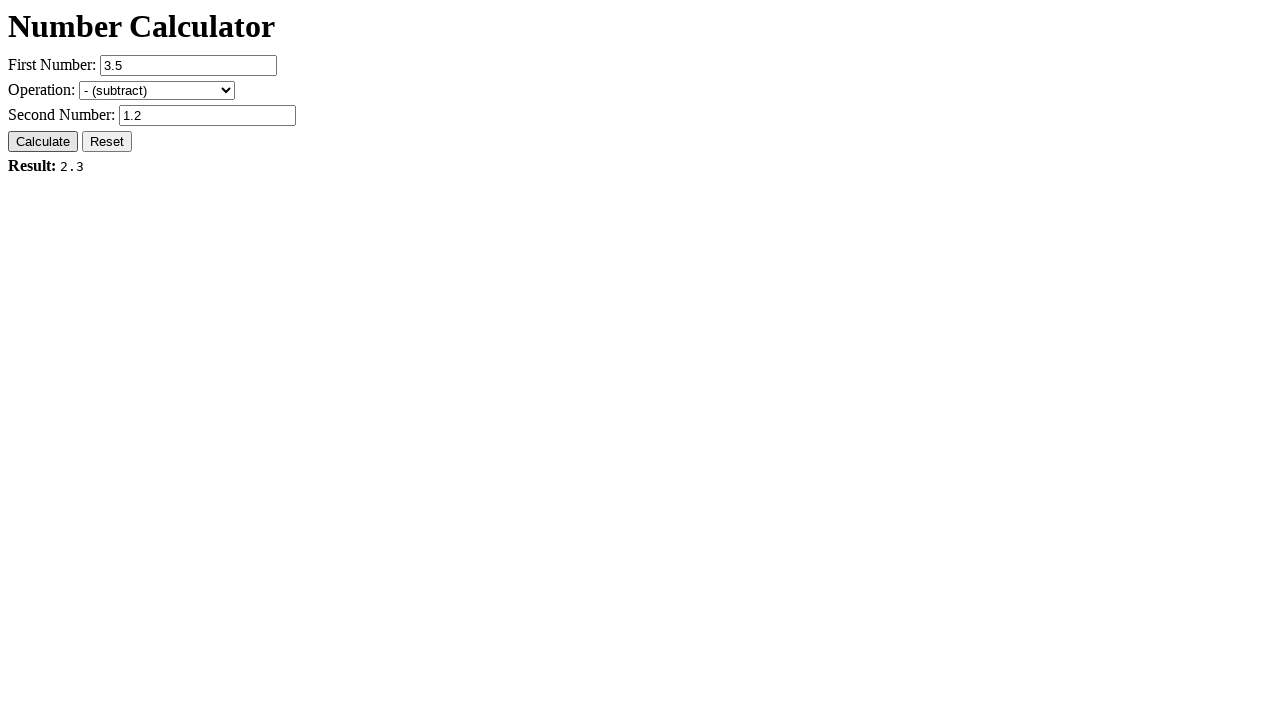

Result element loaded and verified to be 2.3
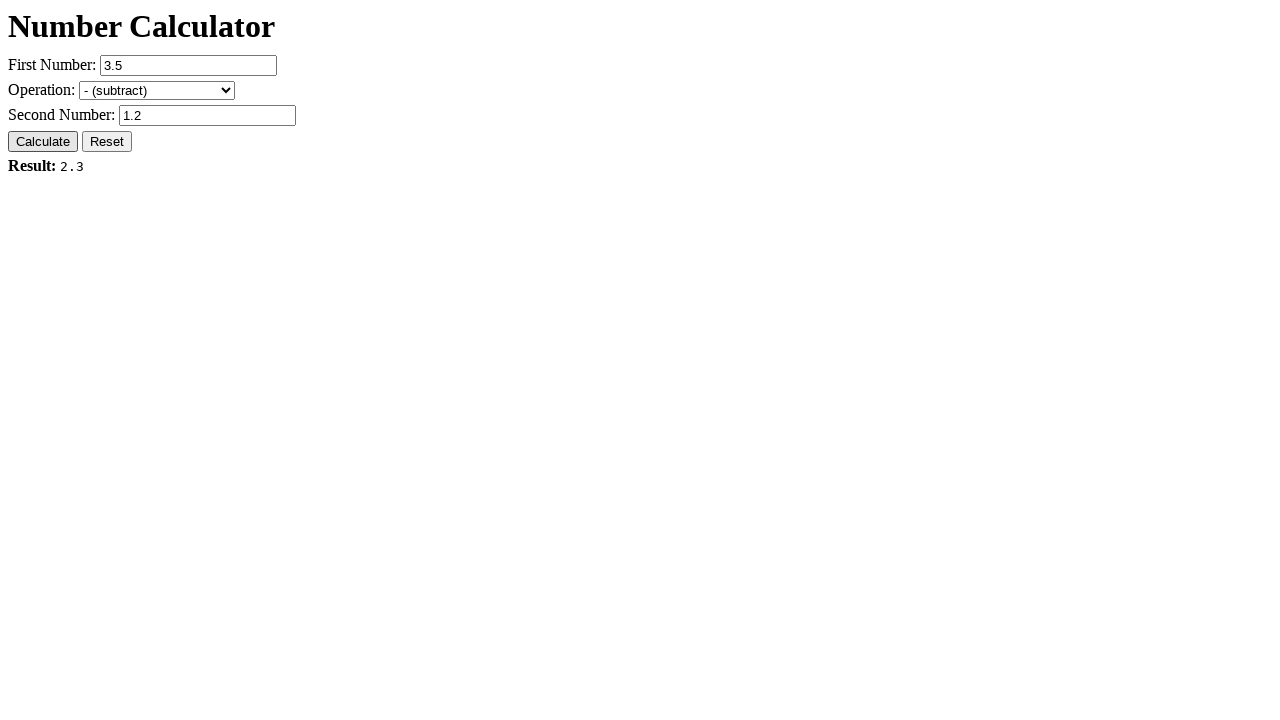

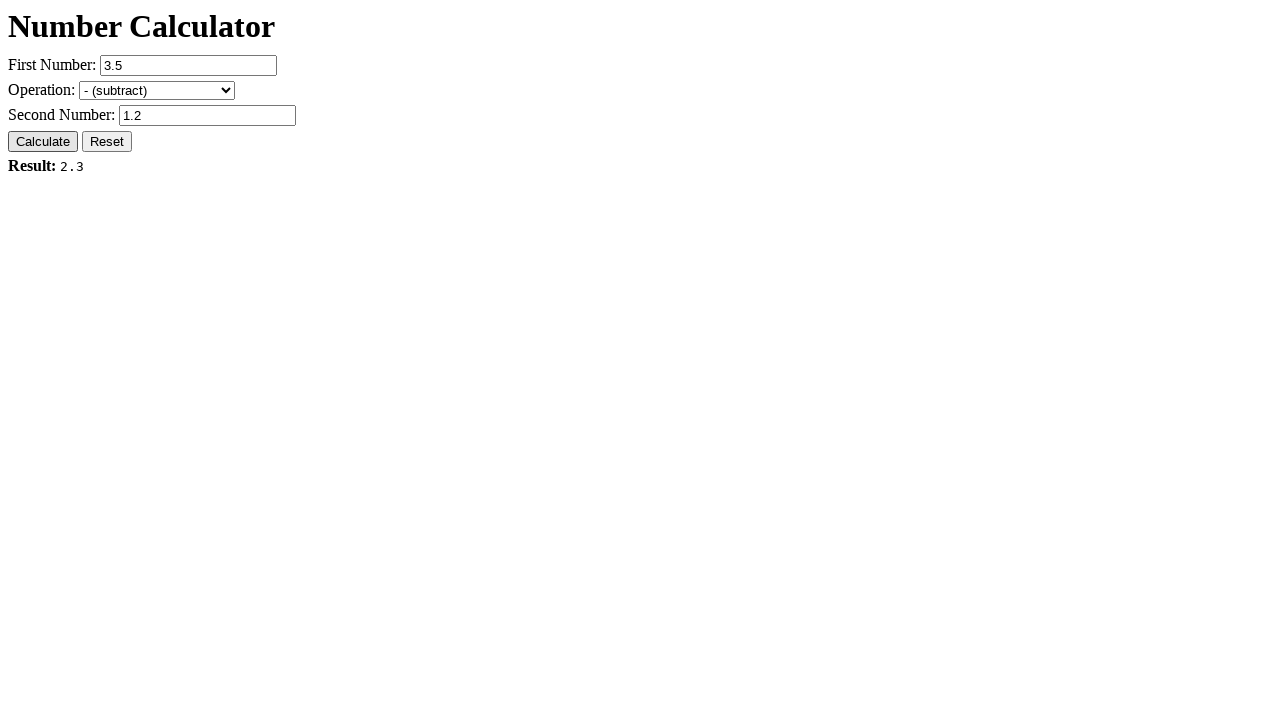